Tests modal dialog functionality by opening a modal and closing it using both regular click and JavaScript execution

Starting URL: https://formy-project.herokuapp.com/modal

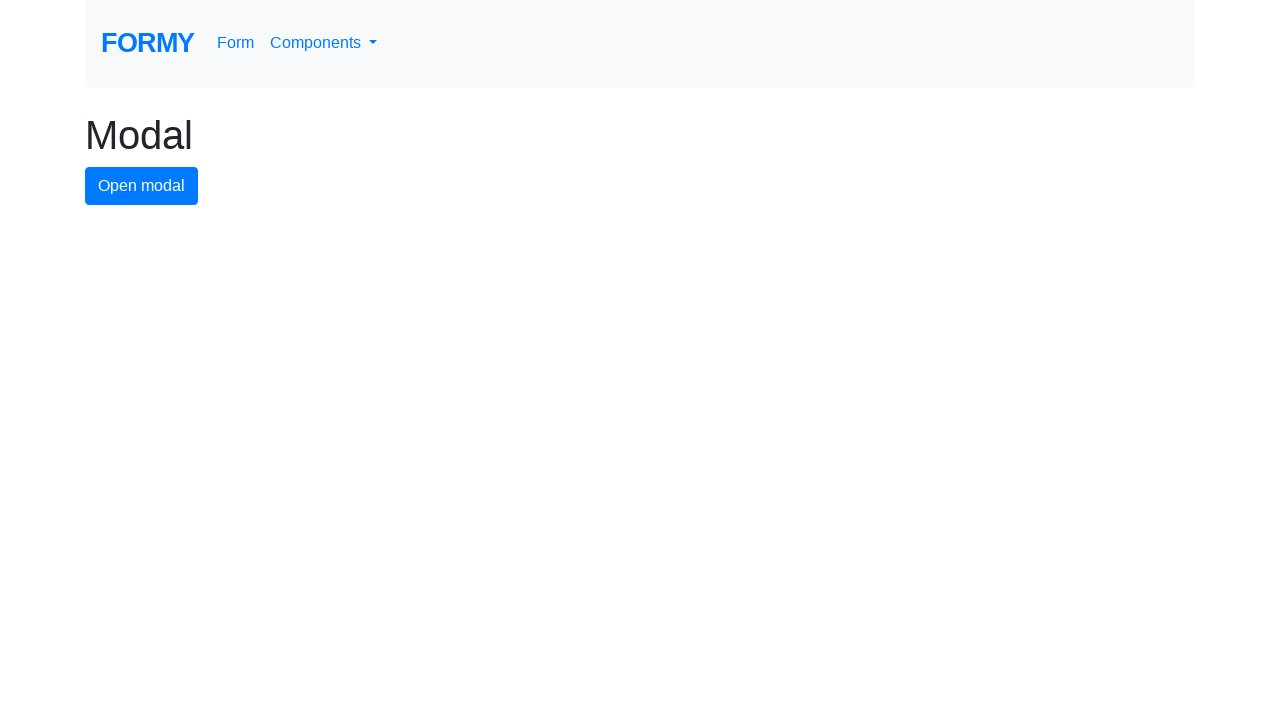

Clicked modal button to open modal dialog at (142, 186) on #modal-button
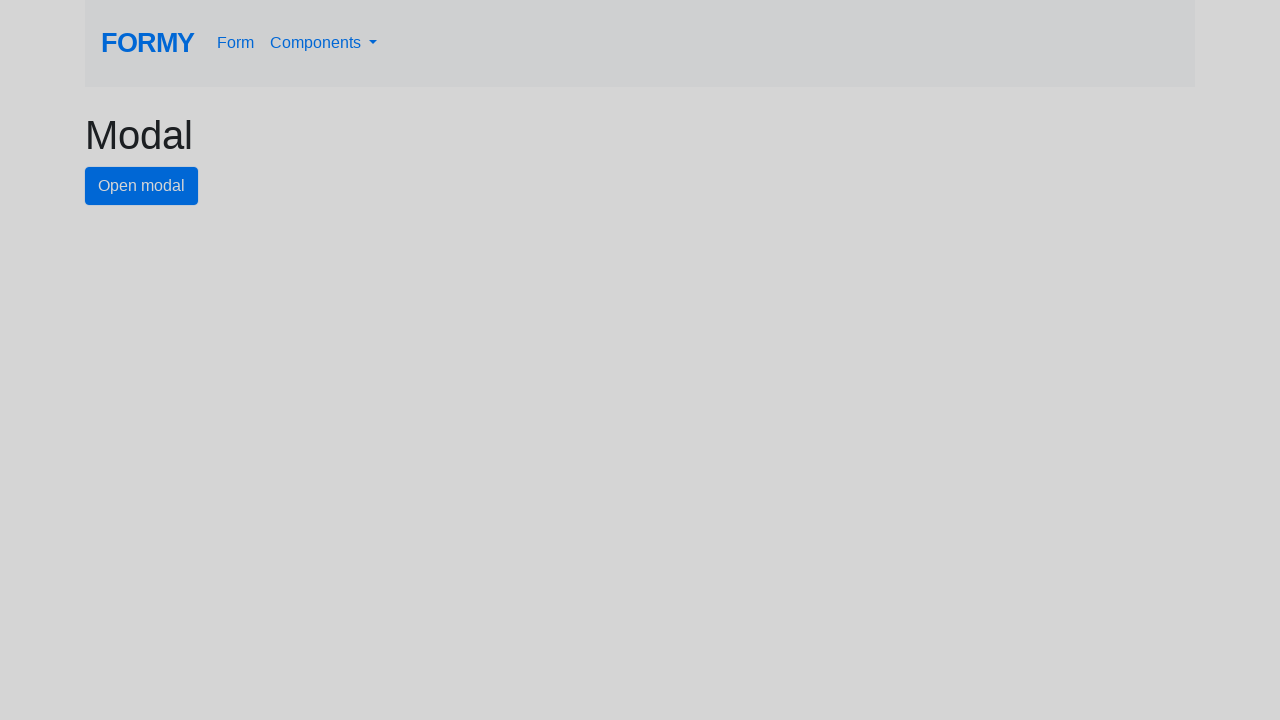

Modal dialog appeared and close button became visible
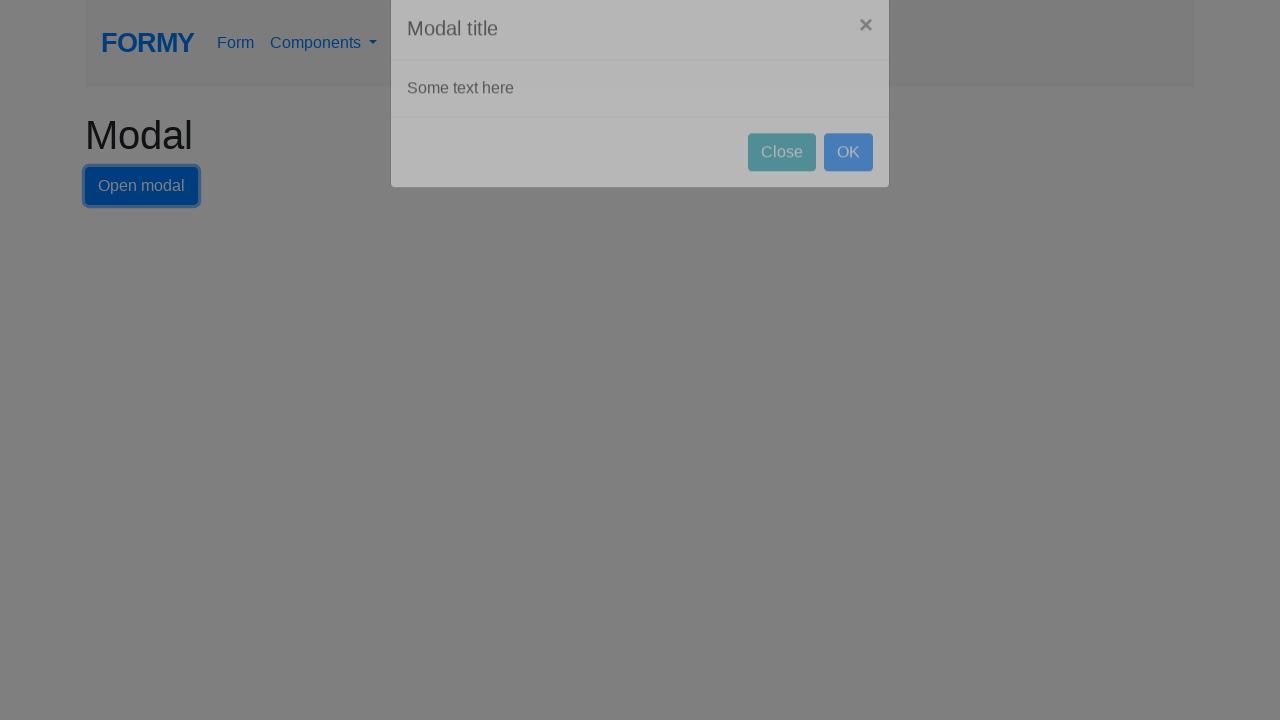

Clicked close button using regular click action at (782, 184) on #close-button
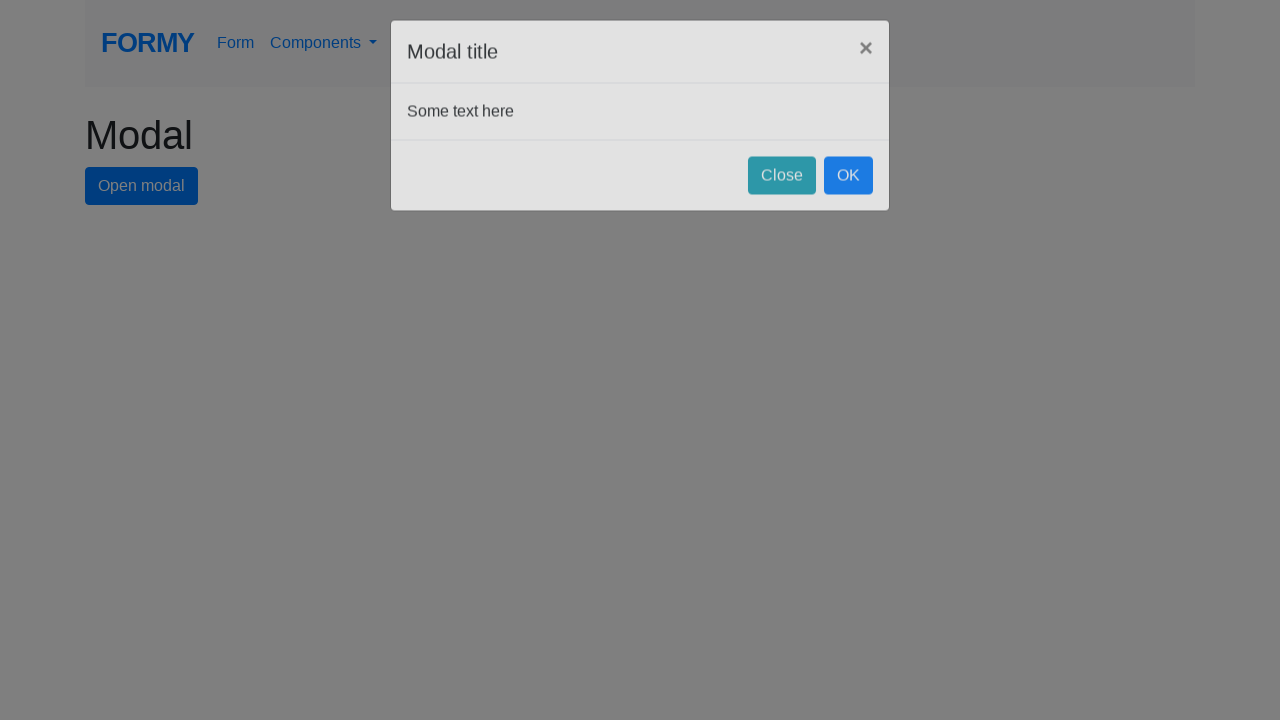

Clicked close button using JavaScript execution
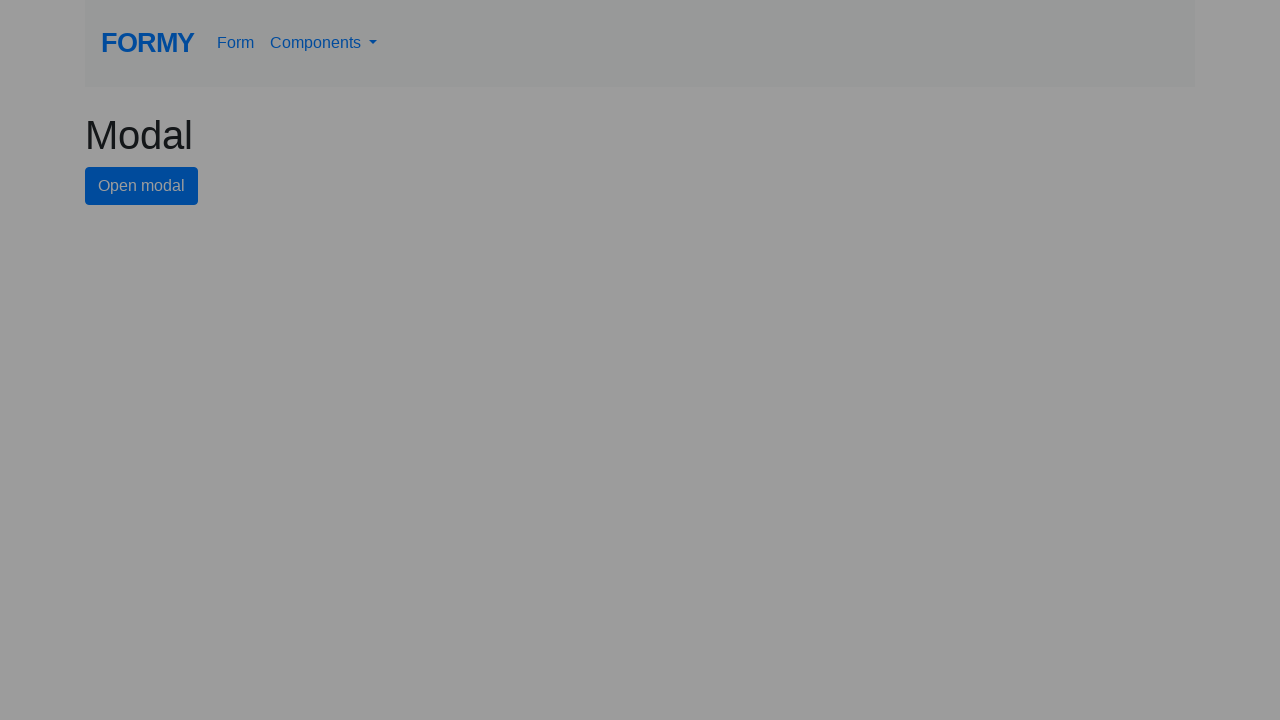

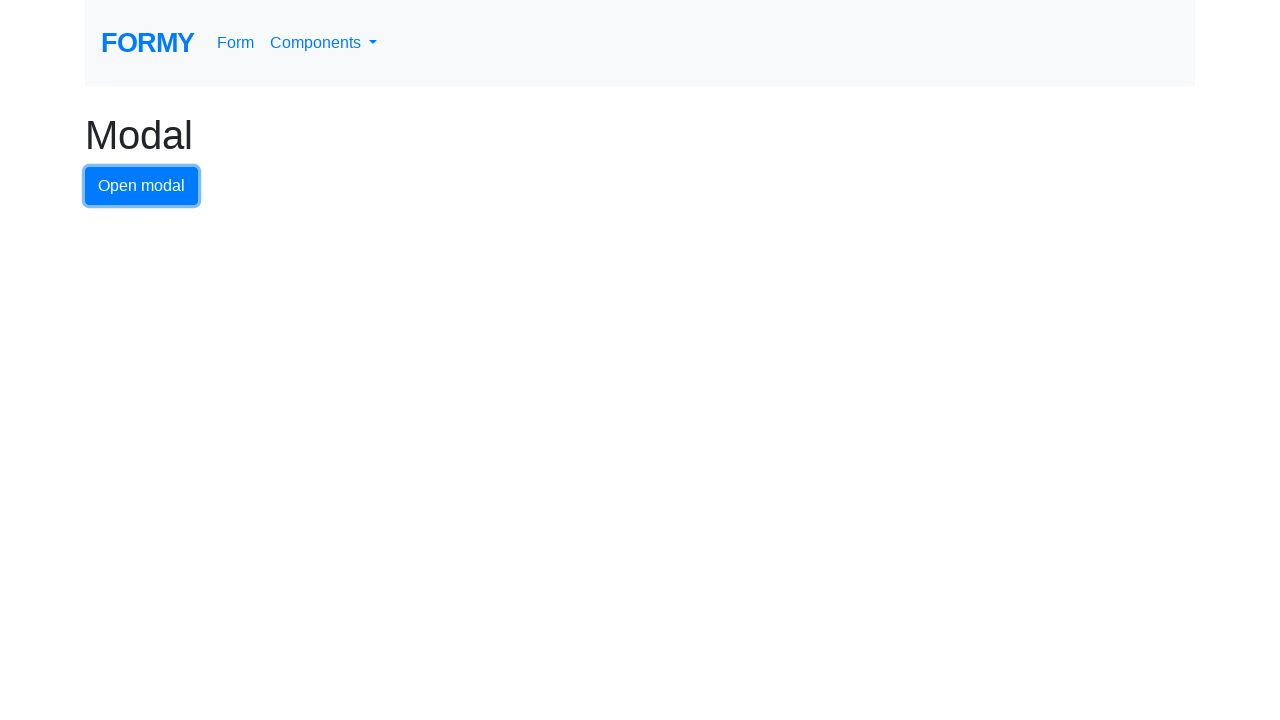